Tests right-click context menu functionality by performing a right-click action on a designated element

Starting URL: https://swisnl.github.io/jQuery-contextMenu/demo.html

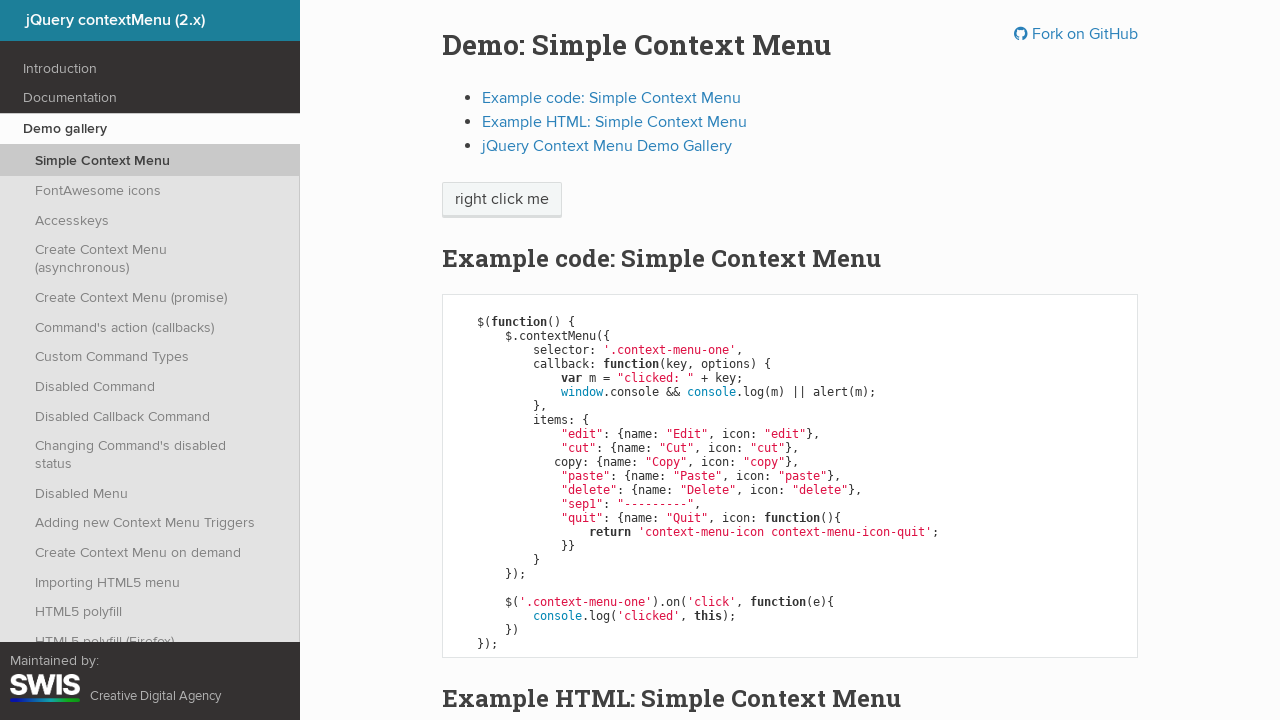

Performed right-click action on 'right click me' element at (502, 200) on //span[text()='right click me']
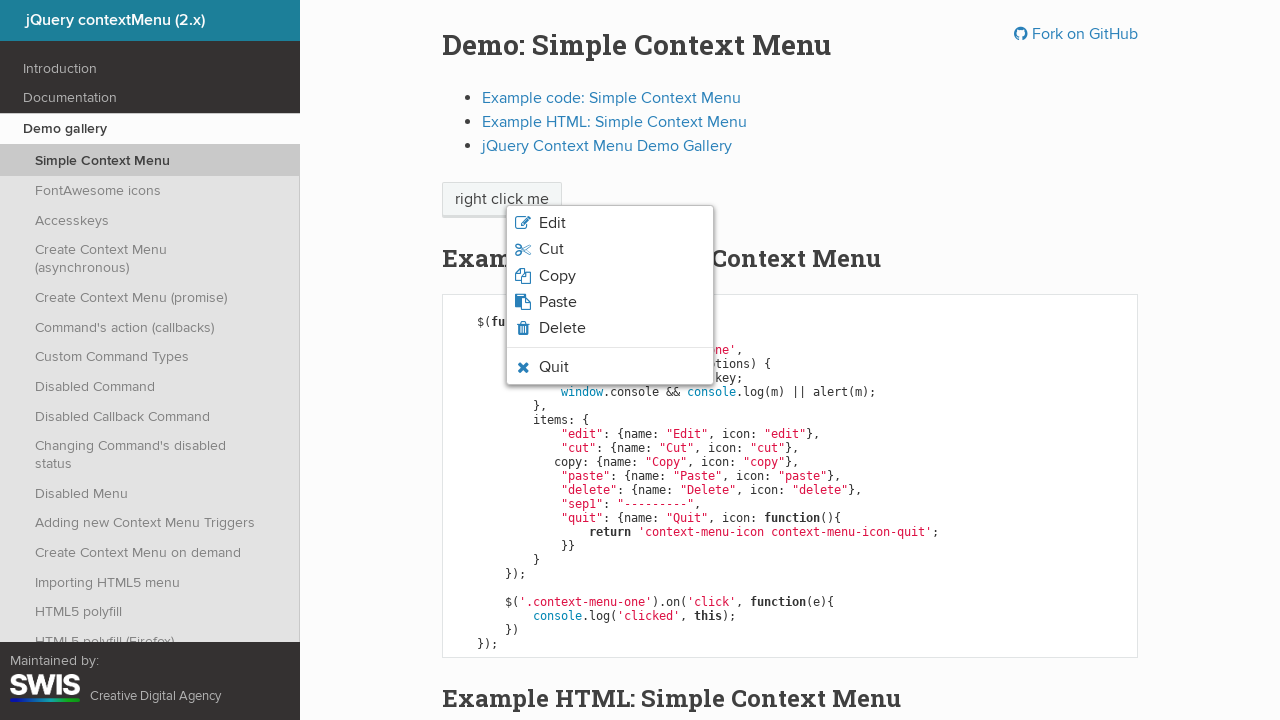

Context menu appeared and became visible
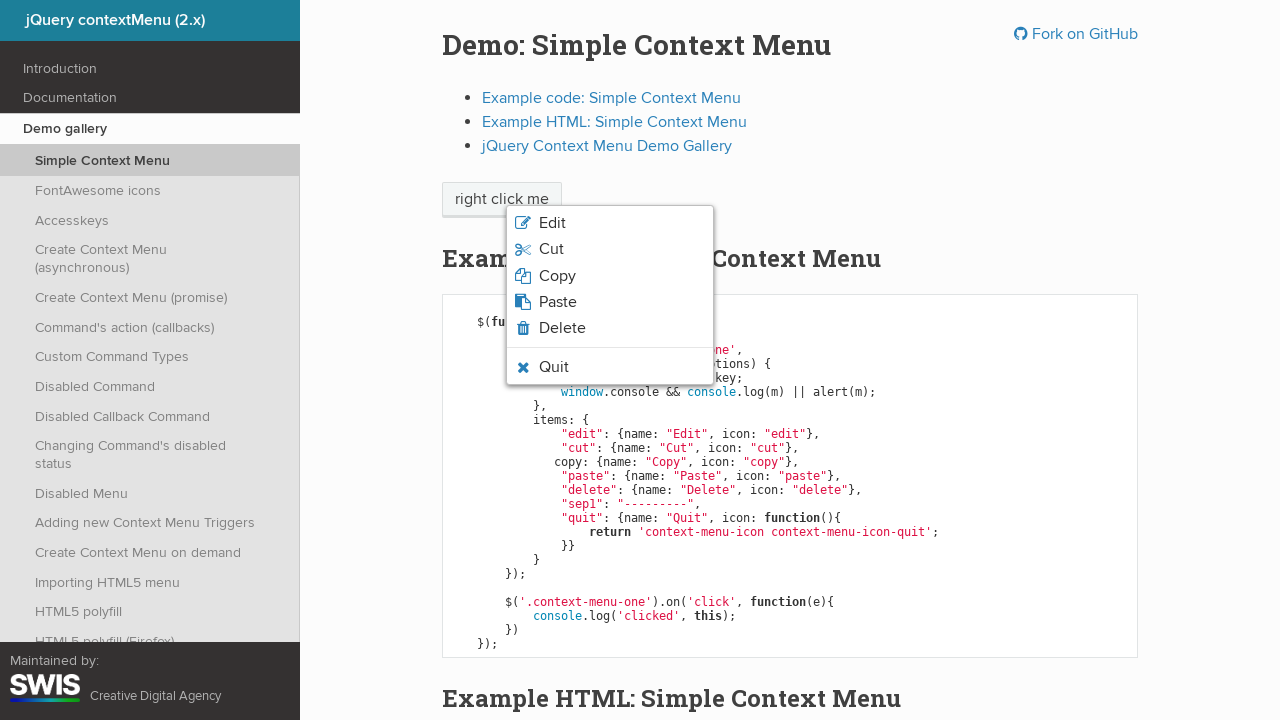

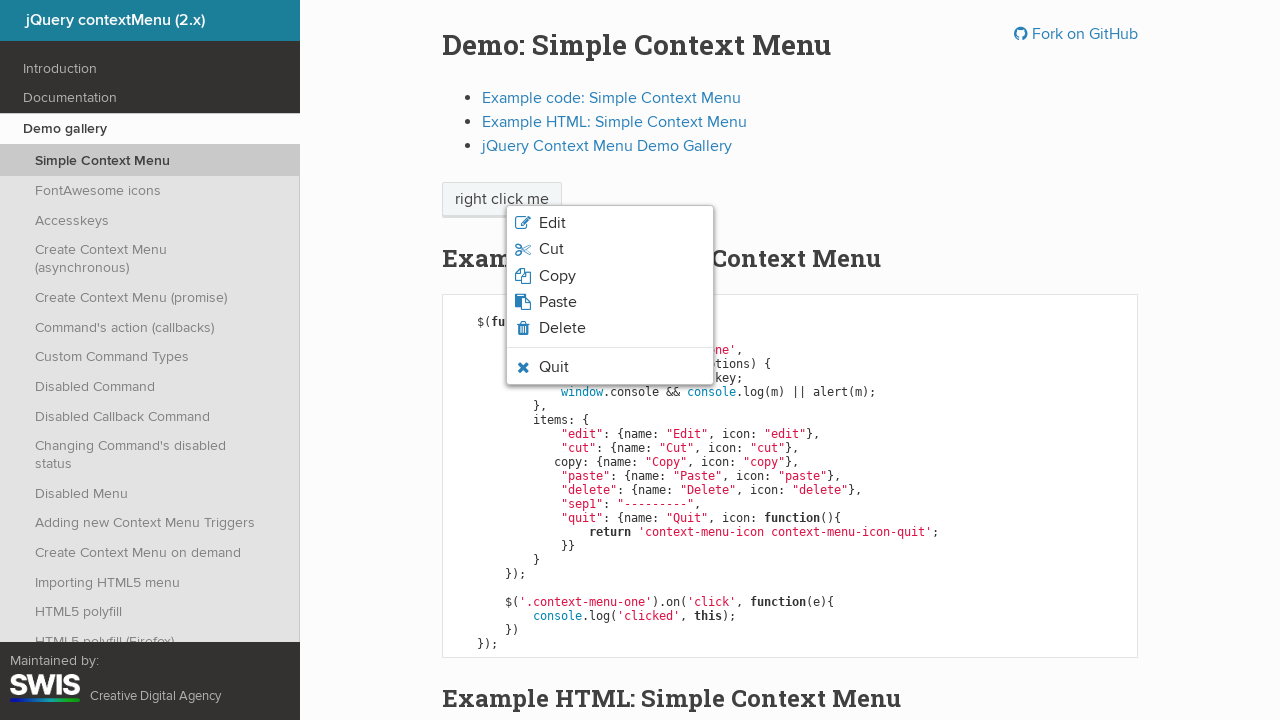